Tests dropdown functionality by verifying all options are present, then selecting and verifying each option is properly selected

Starting URL: http://the-internet.herokuapp.com/dropdown

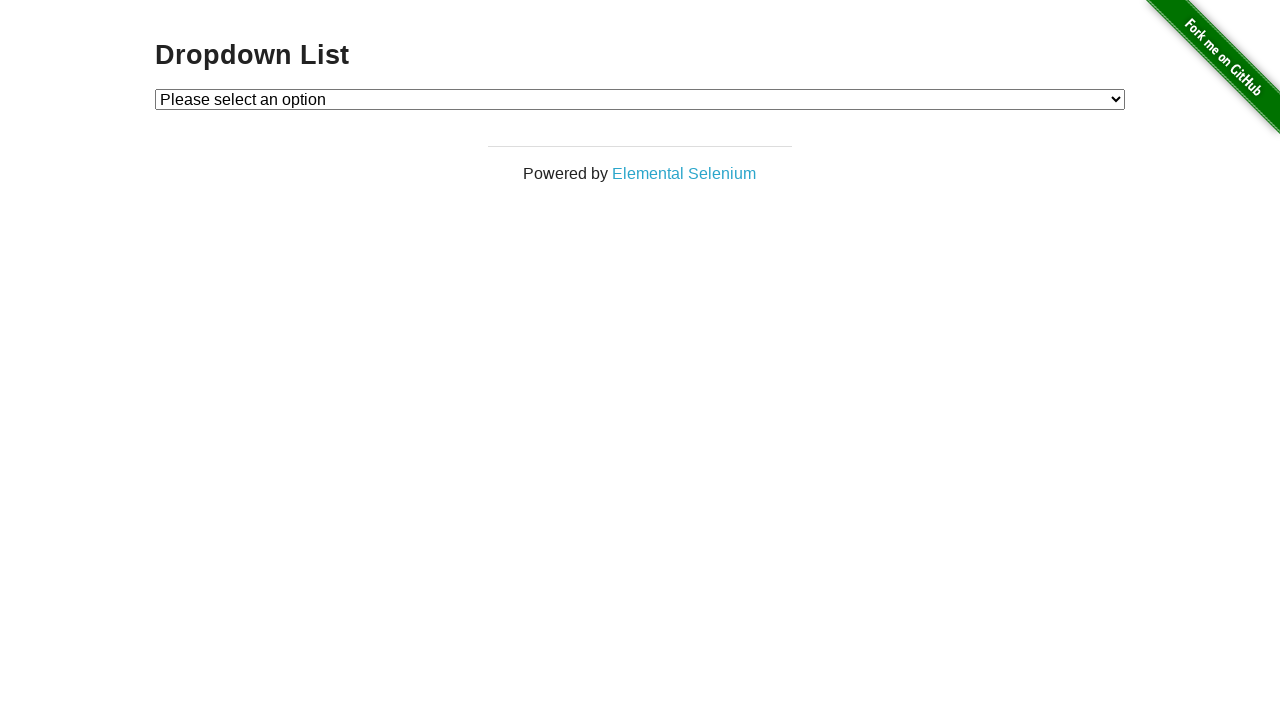

Located the dropdown element
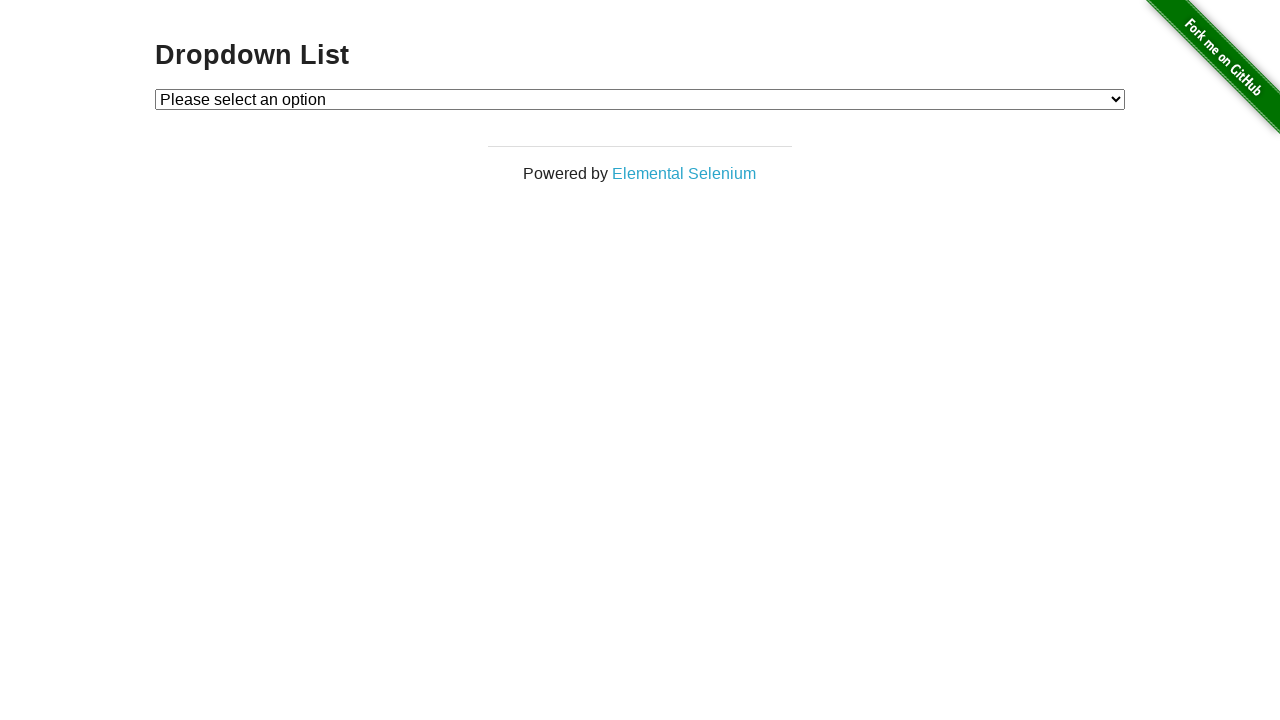

Verified first option is 'Please select an option'
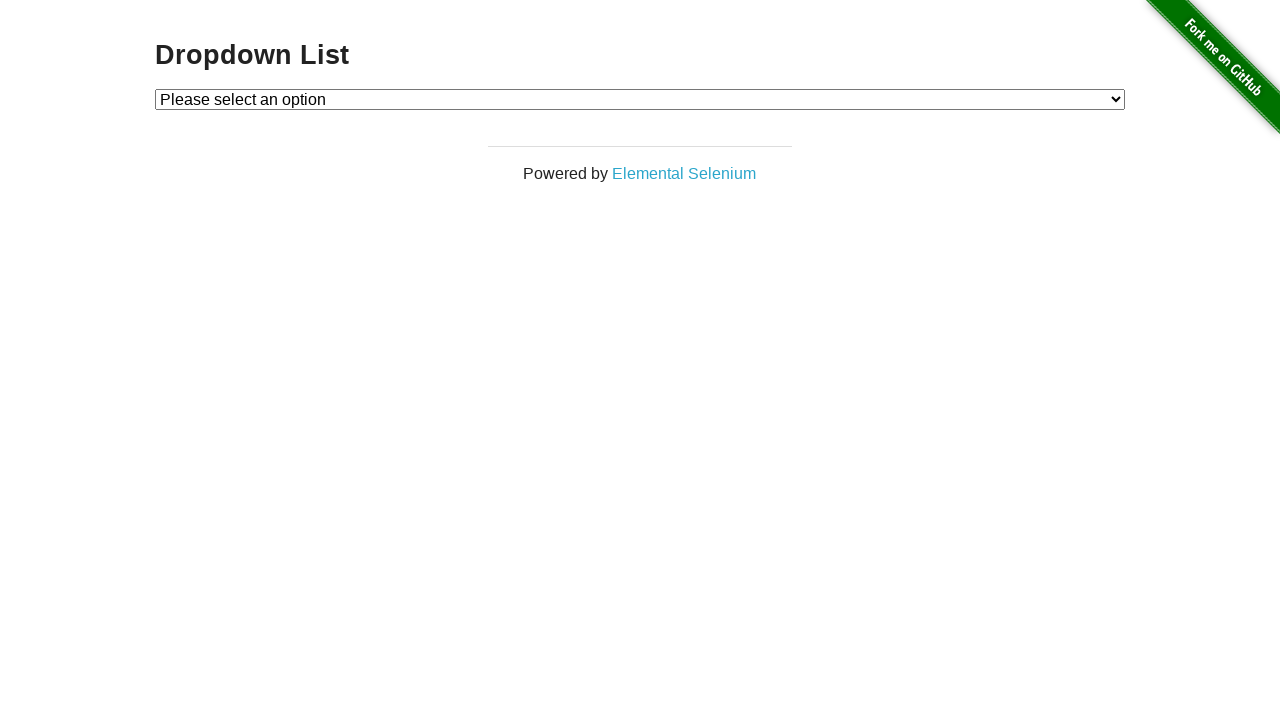

Verified second option is 'Option 1'
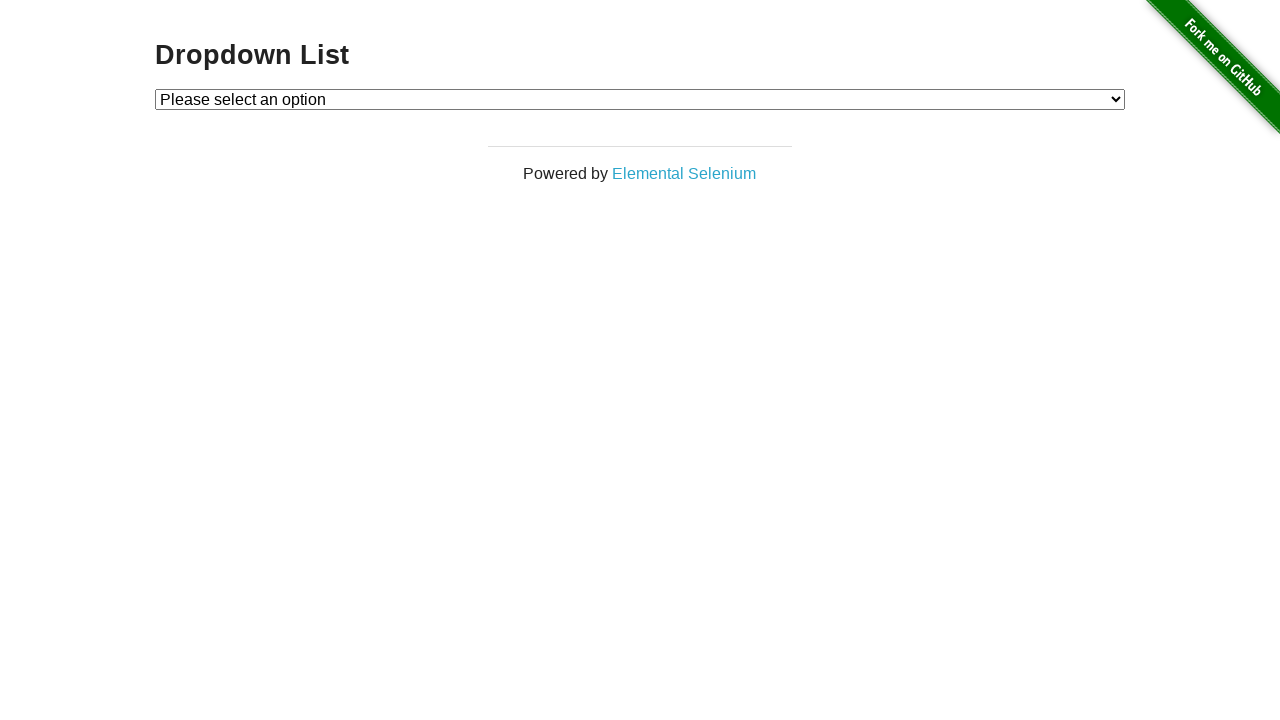

Verified third option is 'Option 2'
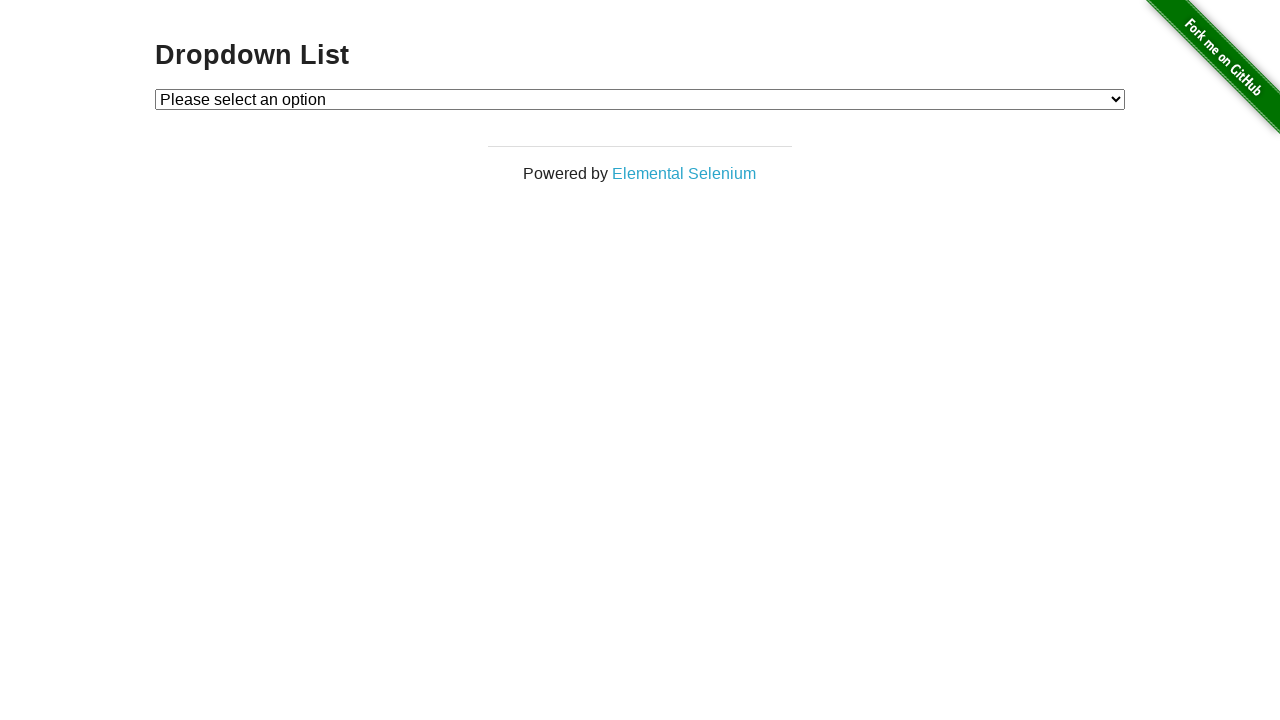

Selected 'Option 1' from dropdown on #dropdown
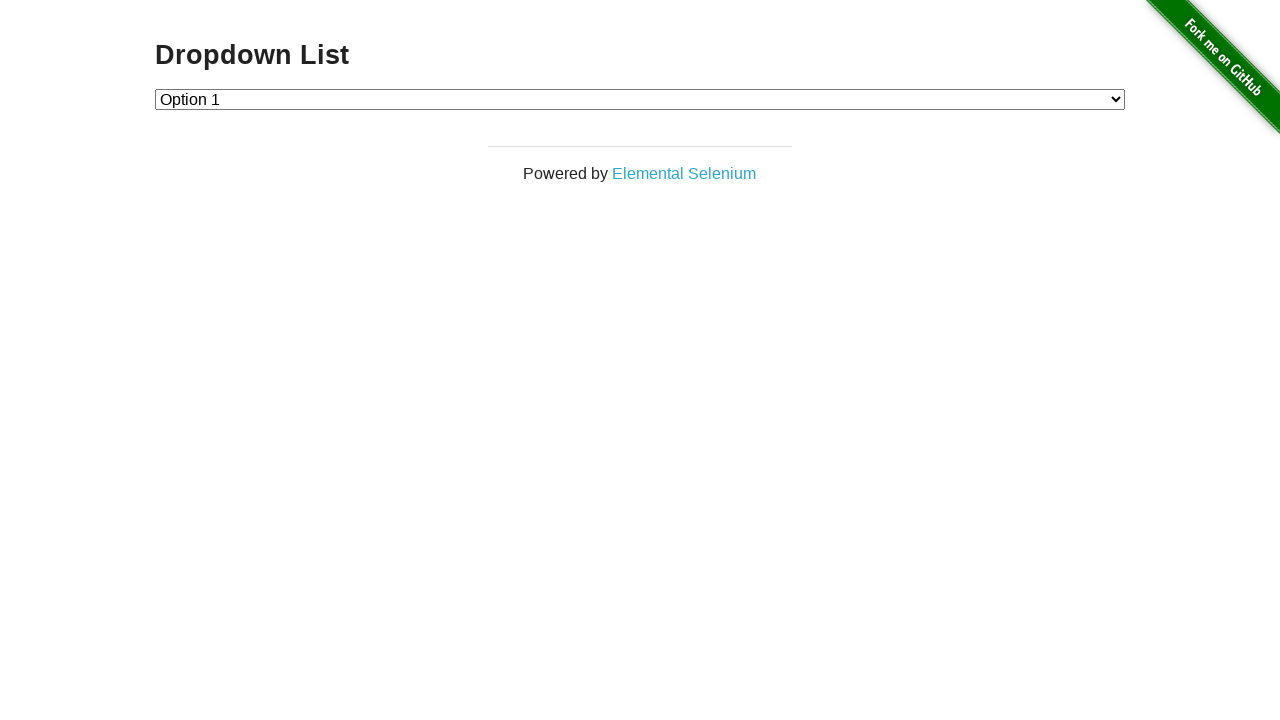

Verified 'Option 1' is selected in dropdown
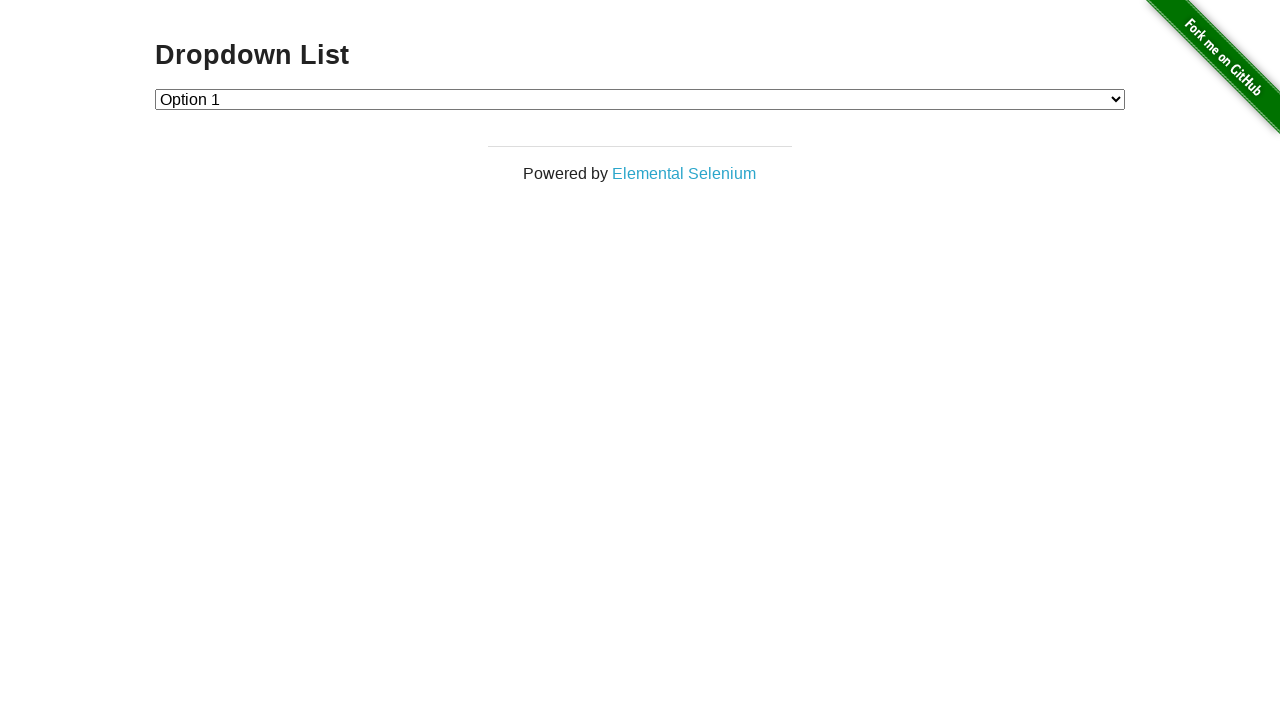

Selected 'Option 2' from dropdown on #dropdown
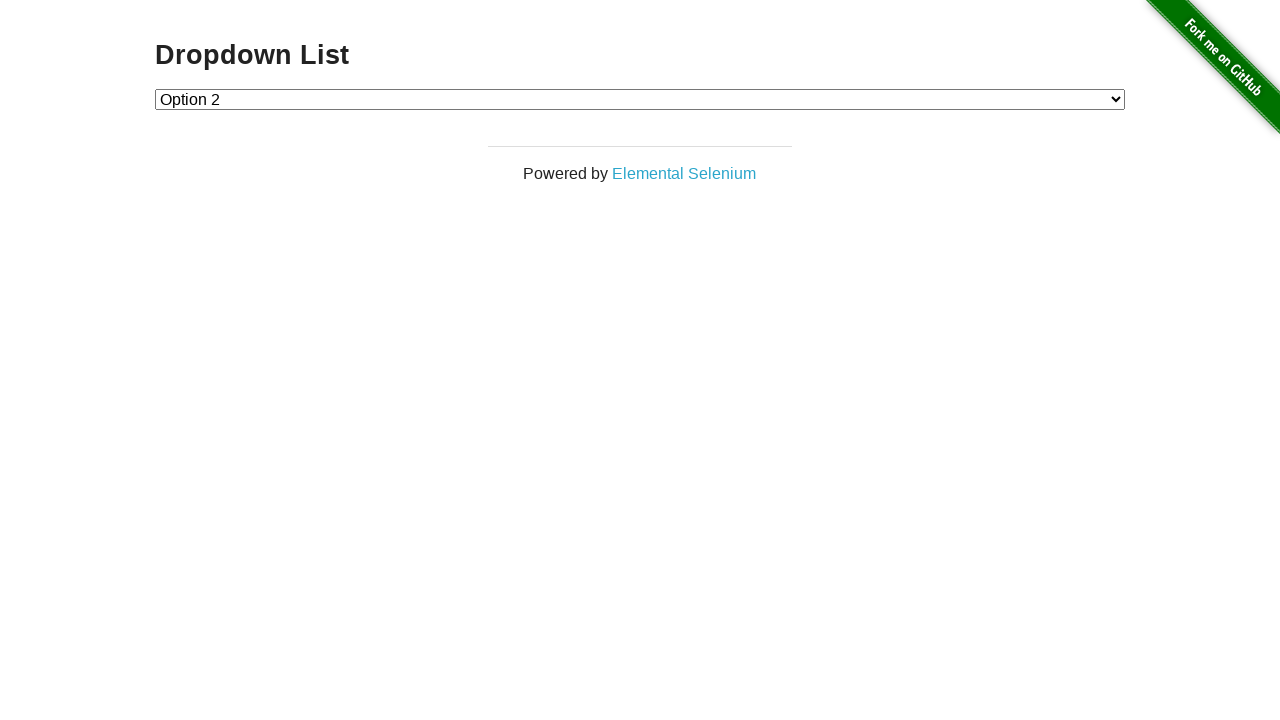

Verified 'Option 2' is selected in dropdown
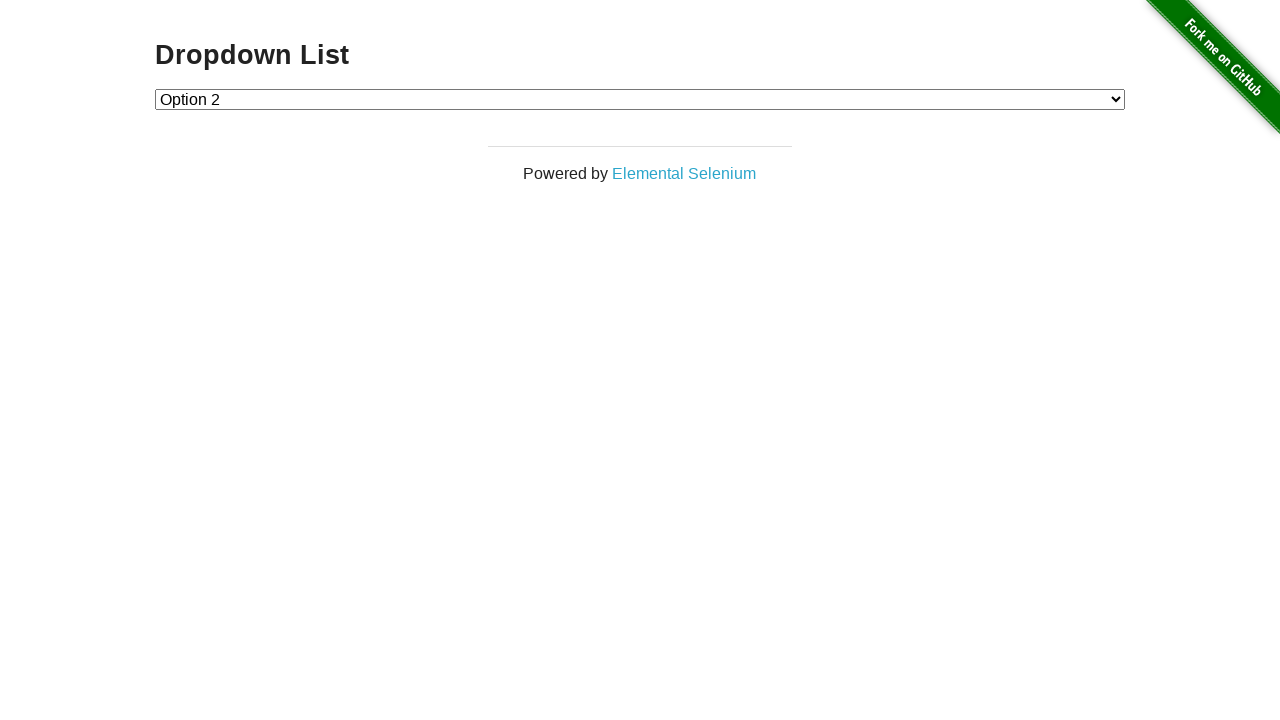

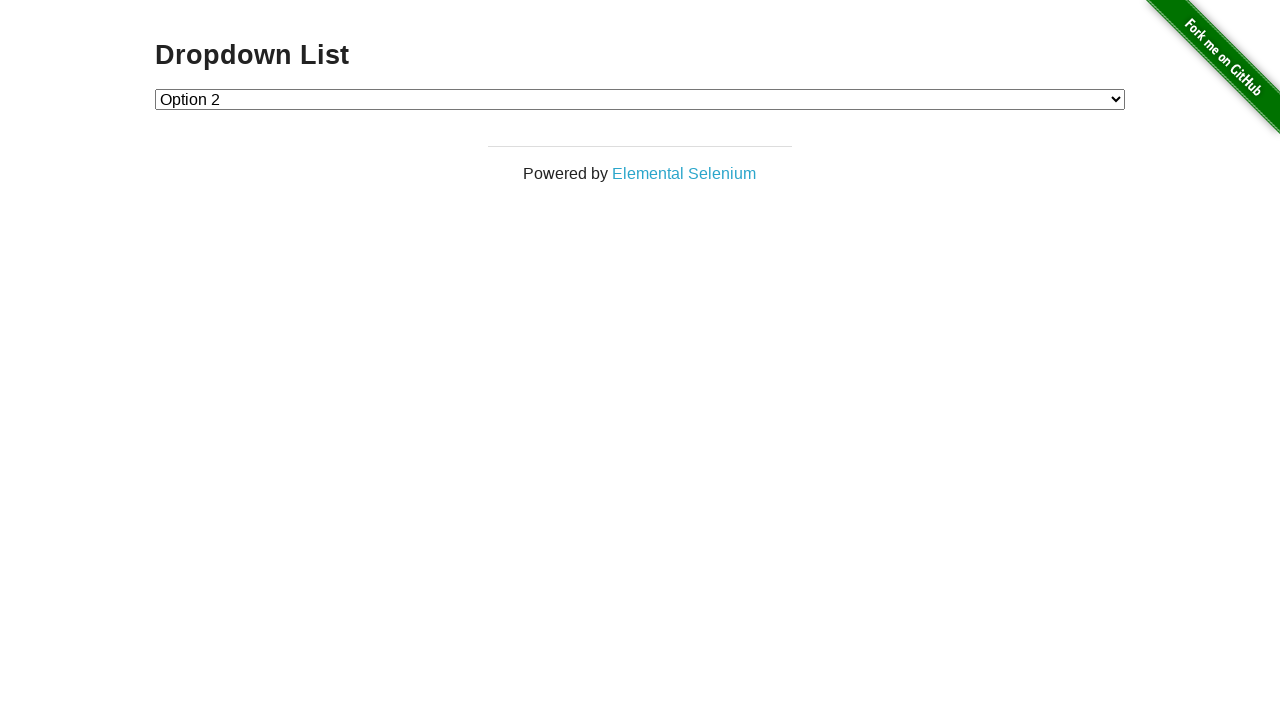